Tests nested iframe handling by navigating to a frames demo page, clicking to view nested iframes, switching through outer and inner iframes, and filling a text input inside the nested iframe.

Starting URL: http://demo.automationtesting.in/Frames.html

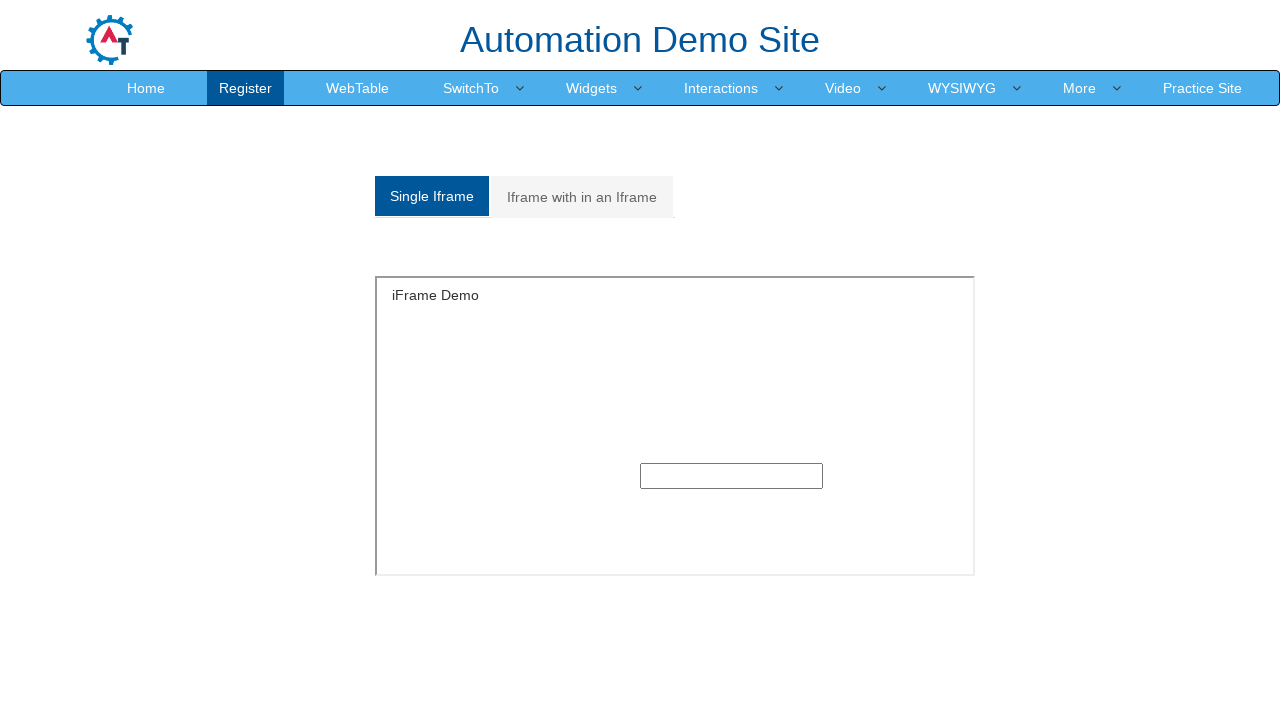

Clicked link to view nested iframes at (582, 197) on xpath=//a[normalize-space()='Iframe with in an Iframe']
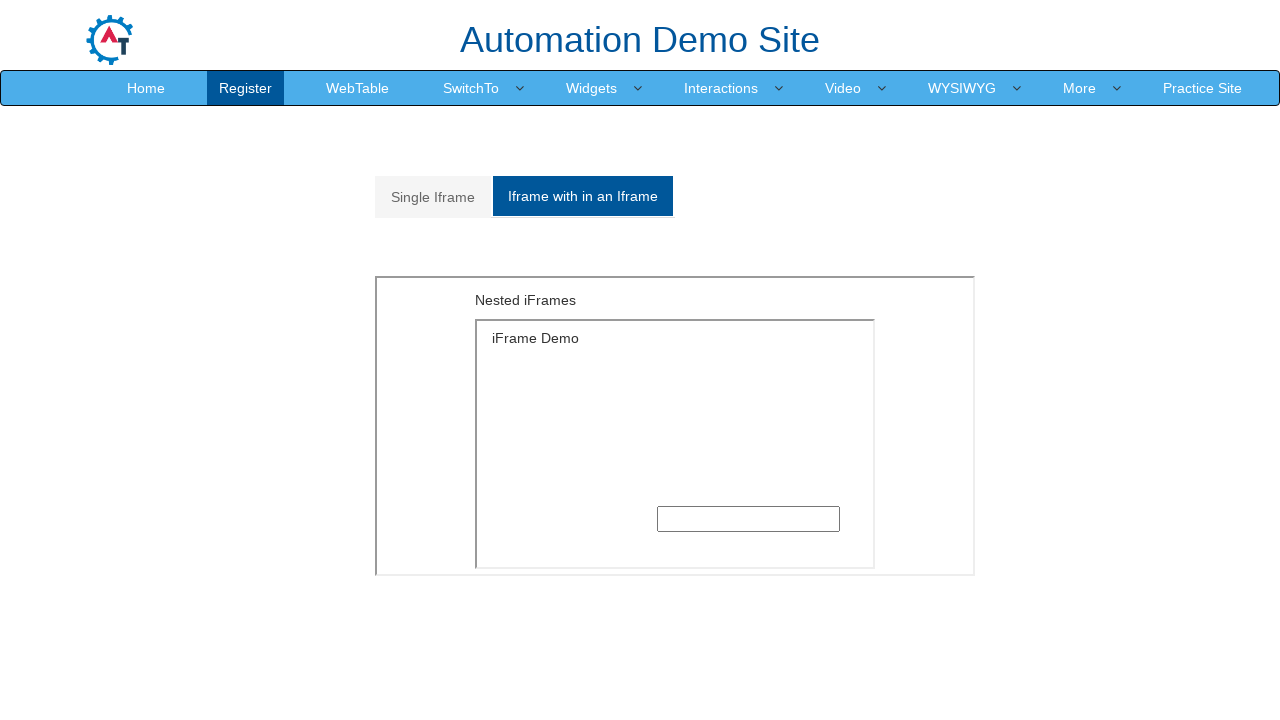

Located outer iframe
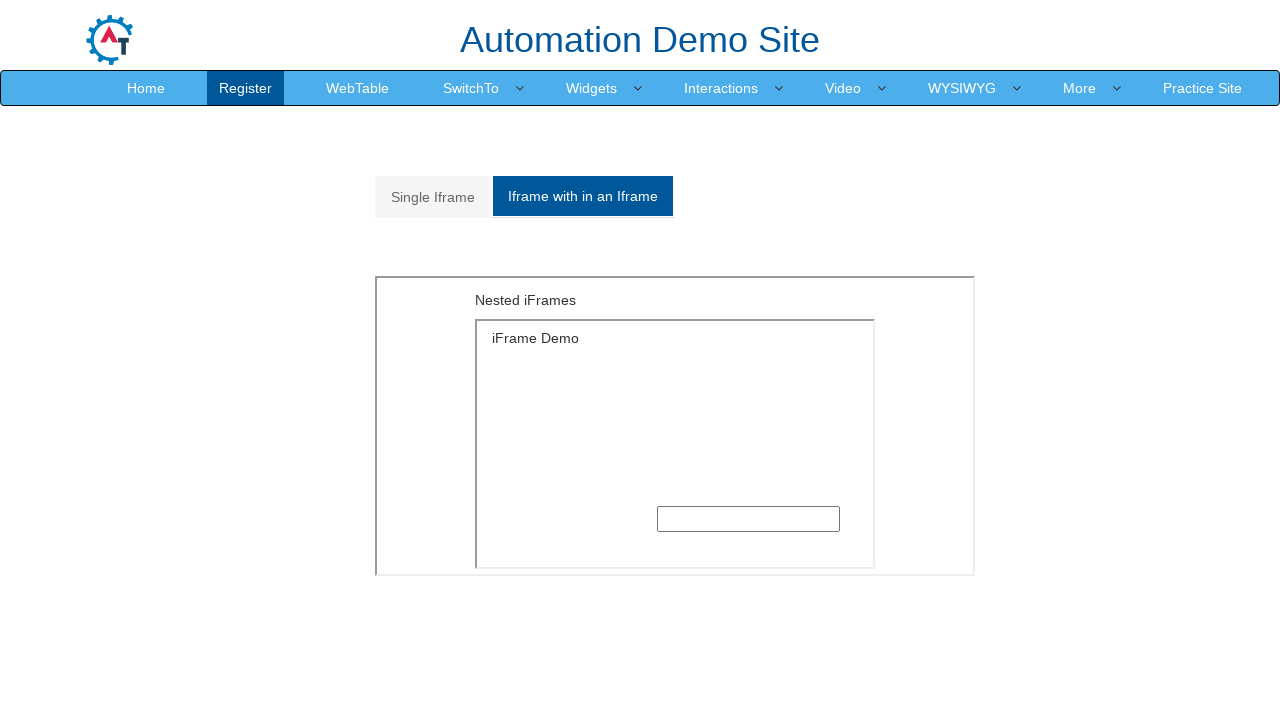

Located inner iframe within outer iframe
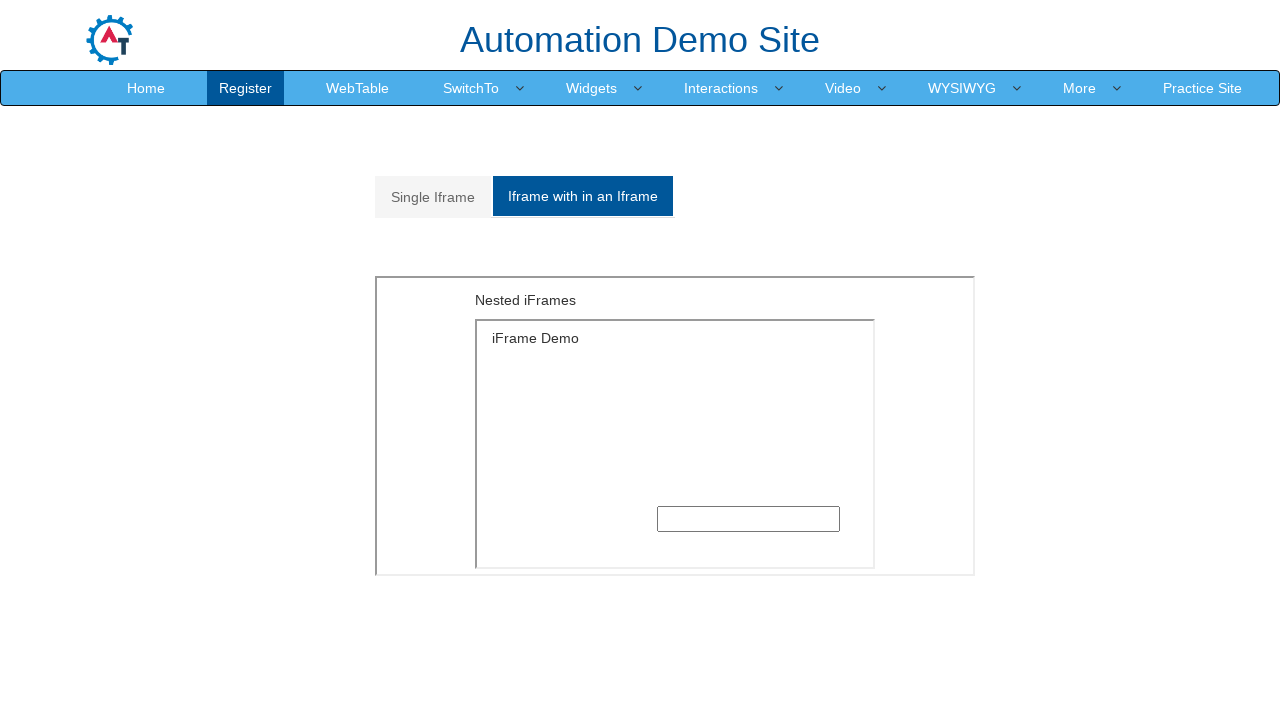

Filled text input in nested iframe with 'welcome' on xpath=//*[@id='Multiple']/iframe >> internal:control=enter-frame >> xpath=//ifra
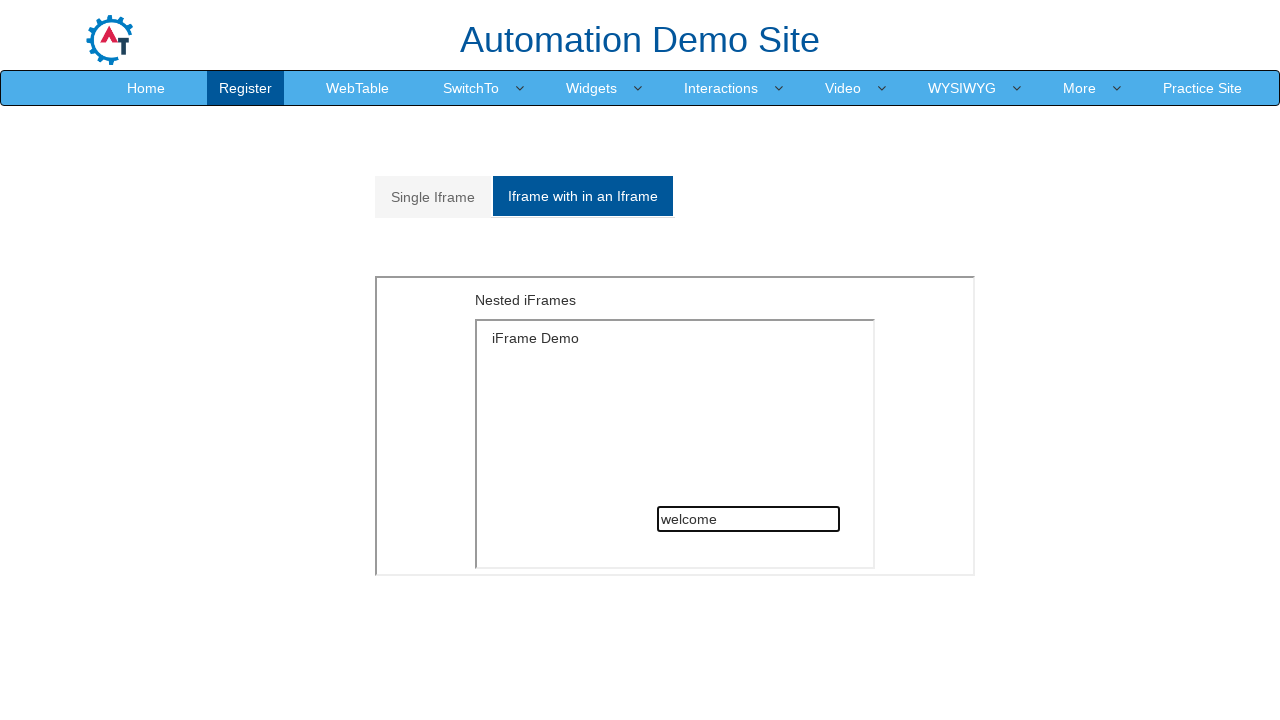

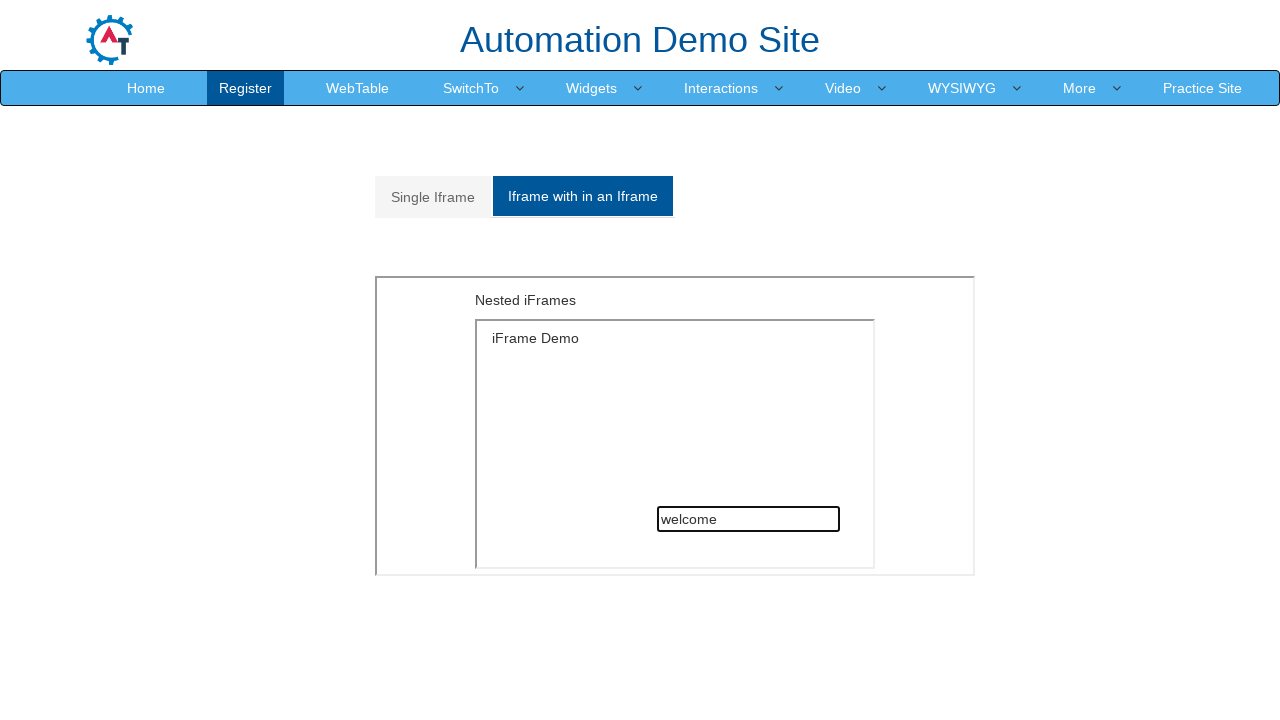